Tests that the first name and last name input fields are displayed on the automation practice form

Starting URL: https://demoqa.com/automation-practice-form

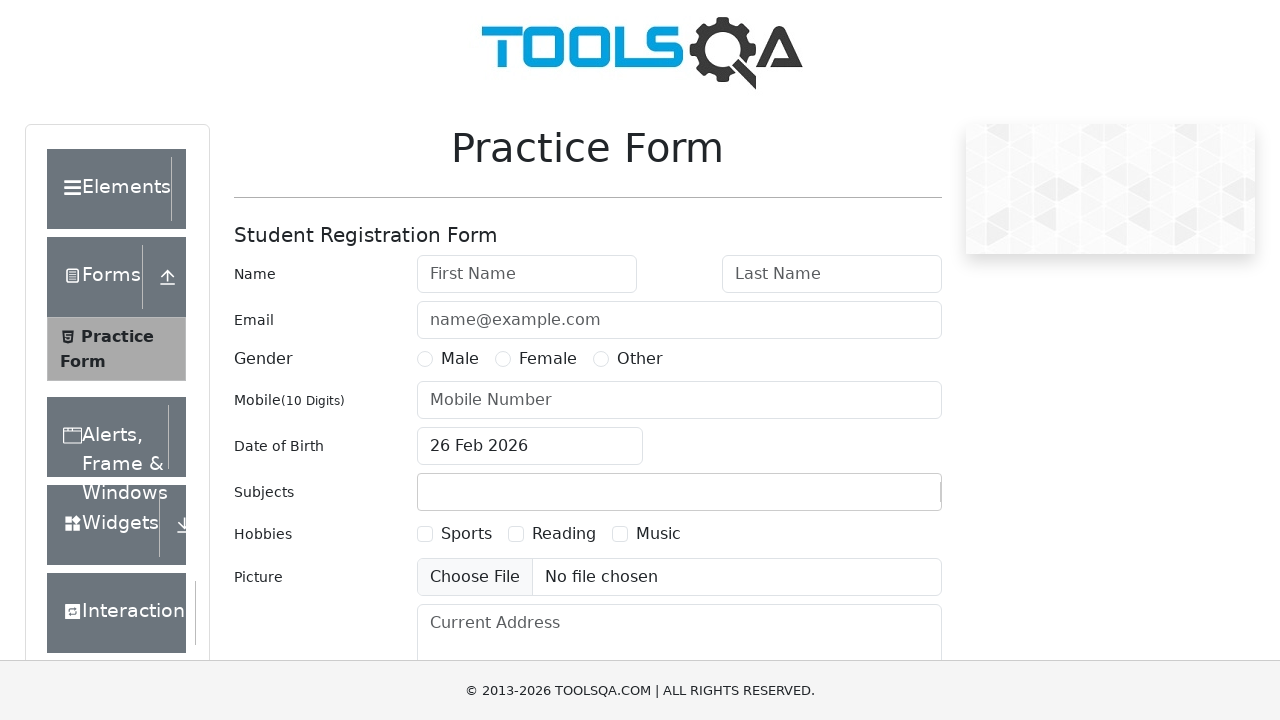

Navigated to automation practice form page
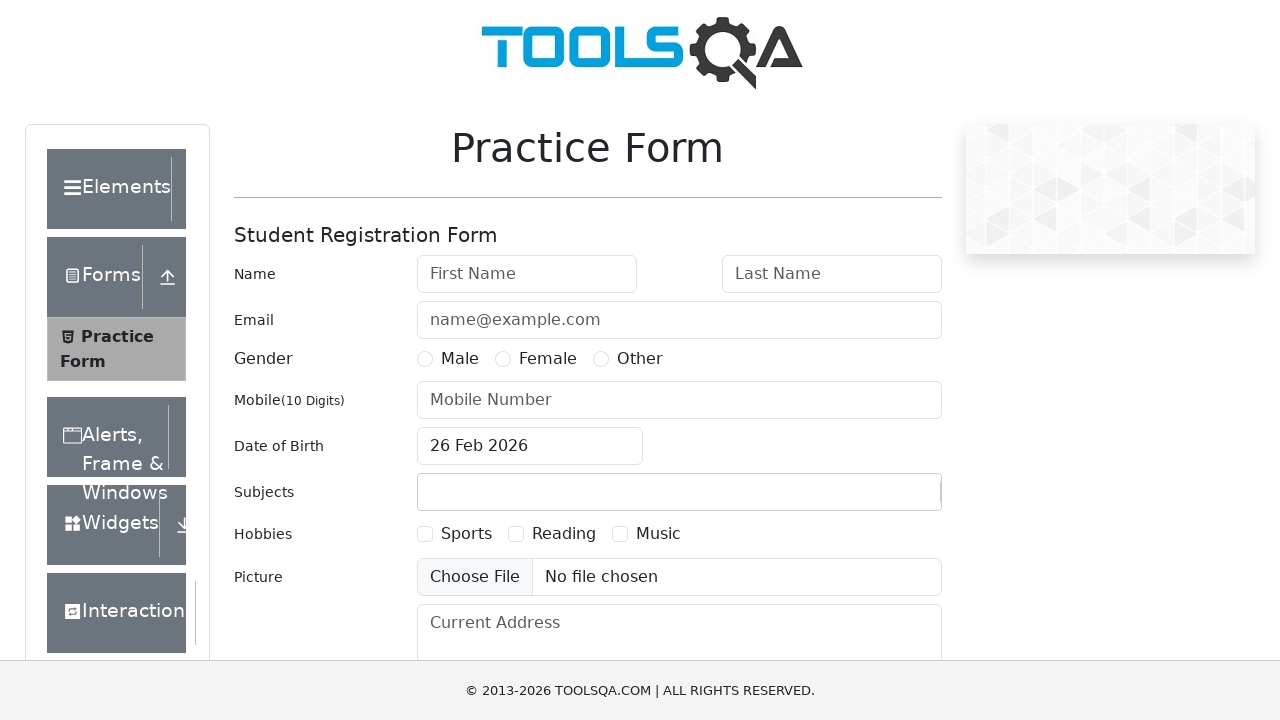

Located first name input field
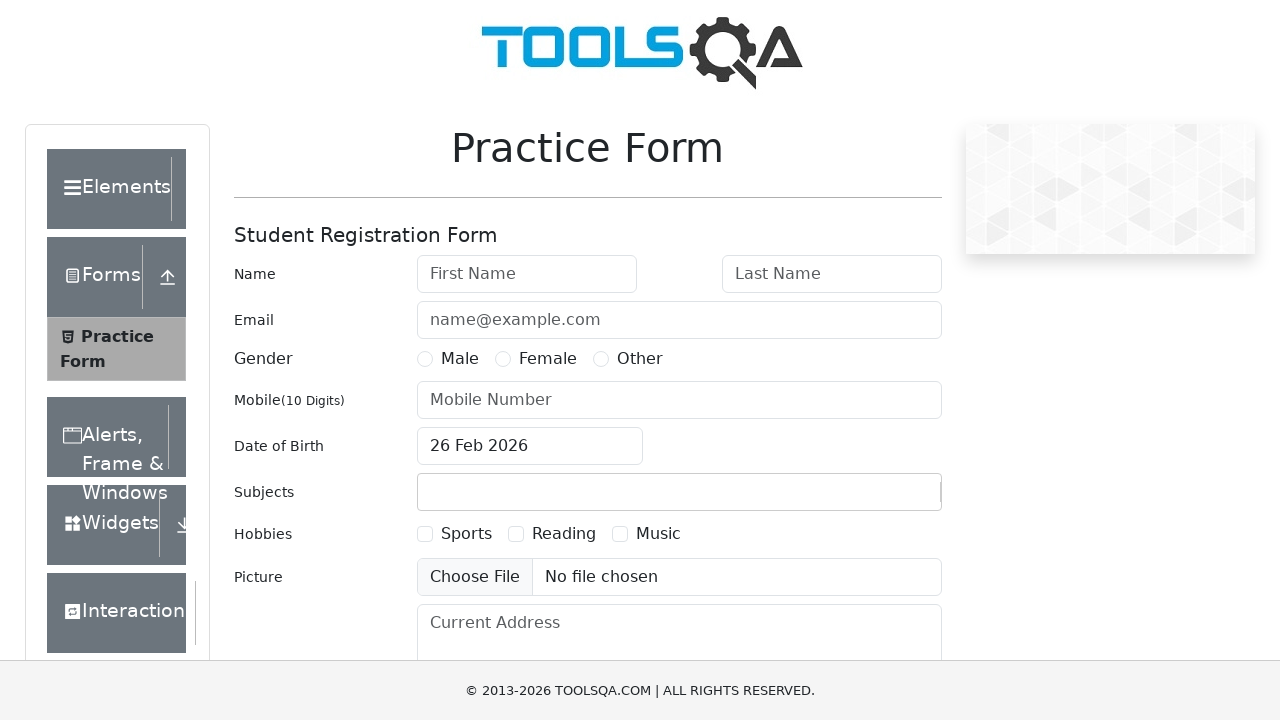

Verified first name field is visible
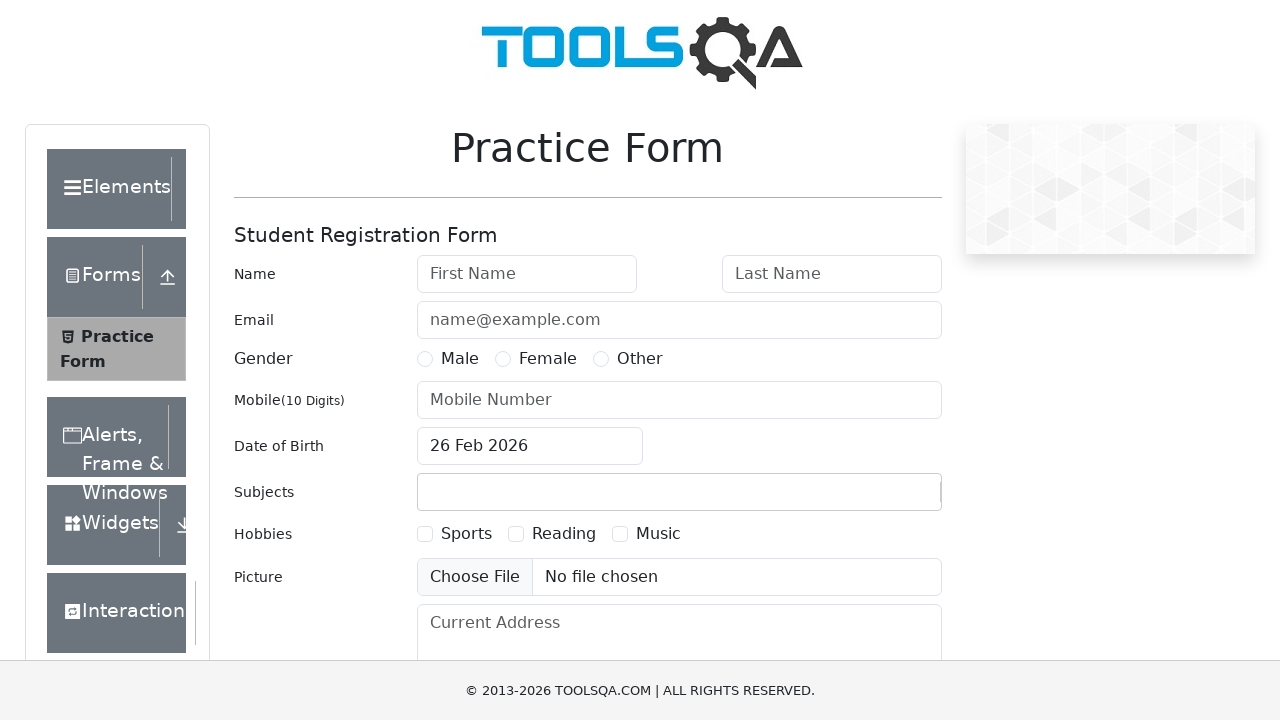

Located last name input field
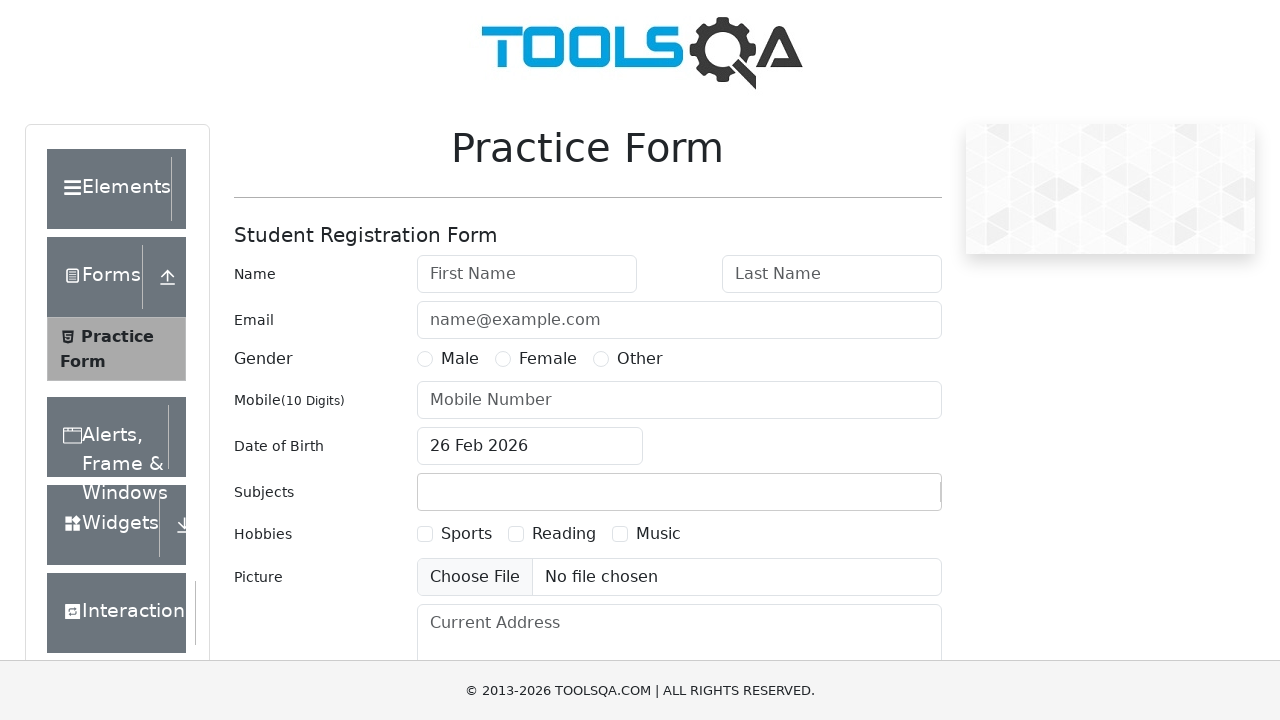

Verified last name field is visible
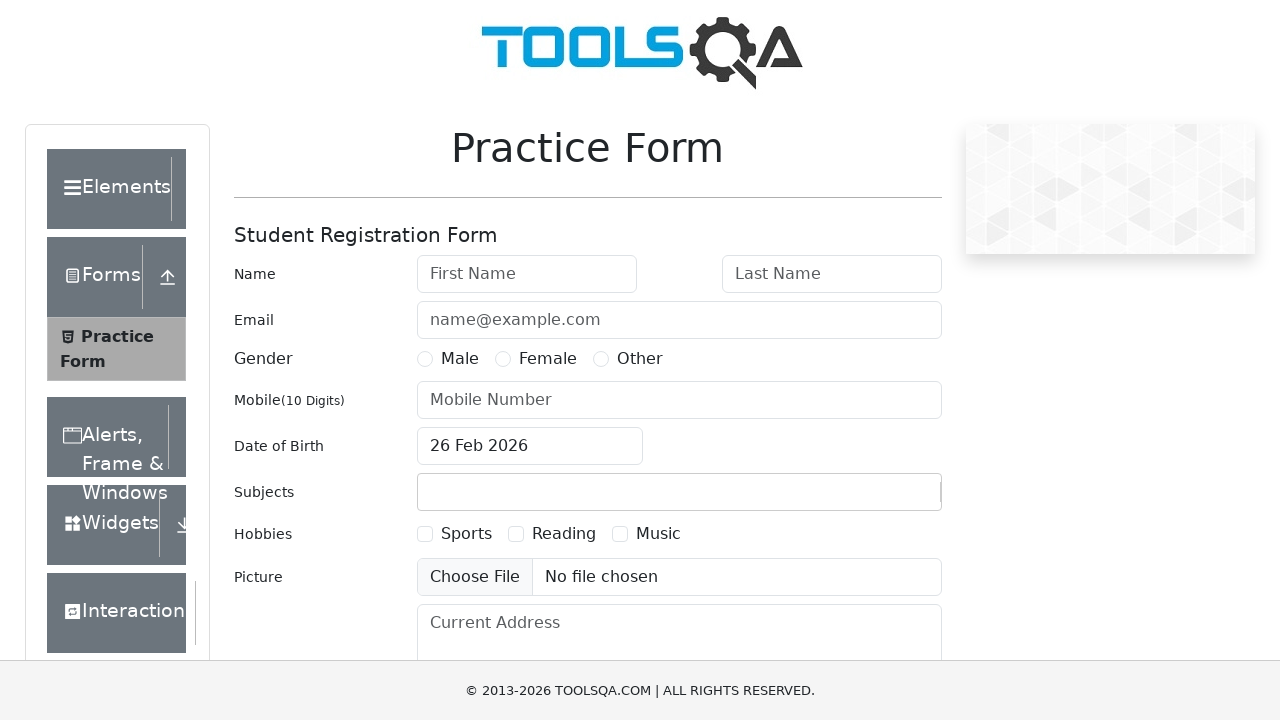

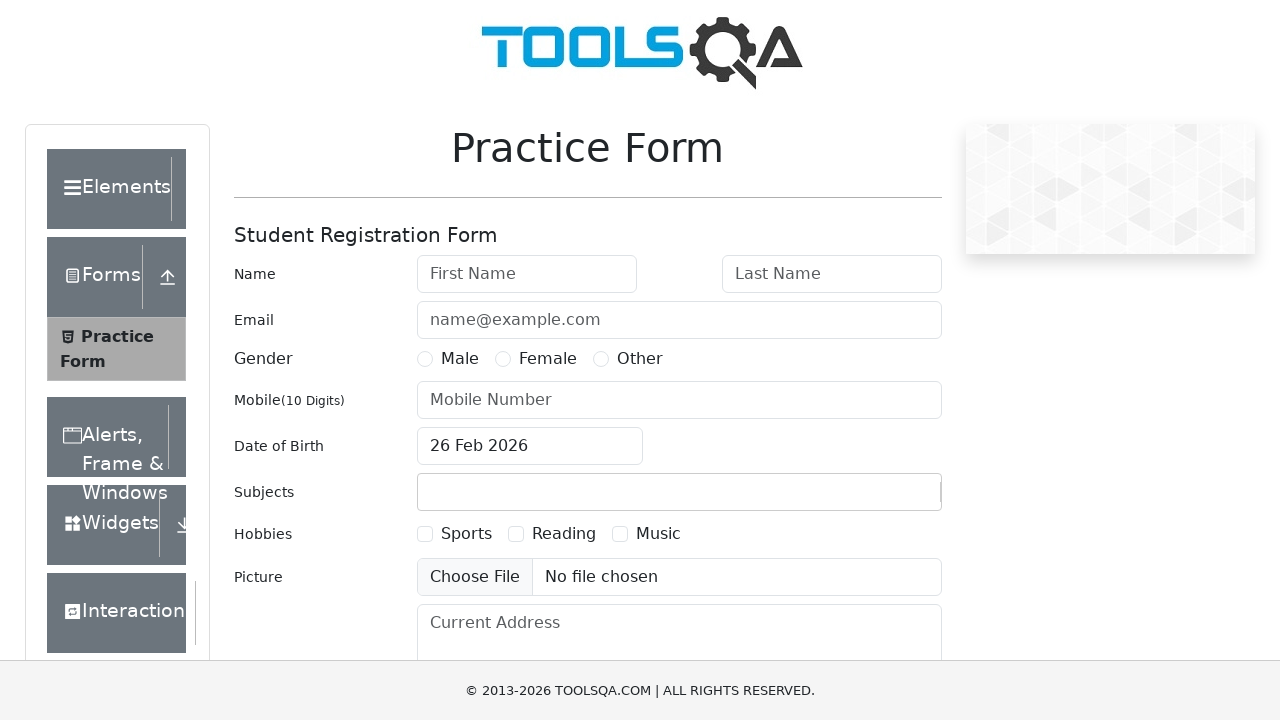